Tests right-click context menu by right-clicking an element, hovering over menu item, and clicking it

Starting URL: http://swisnl.github.io/jQuery-contextMenu/demo.html

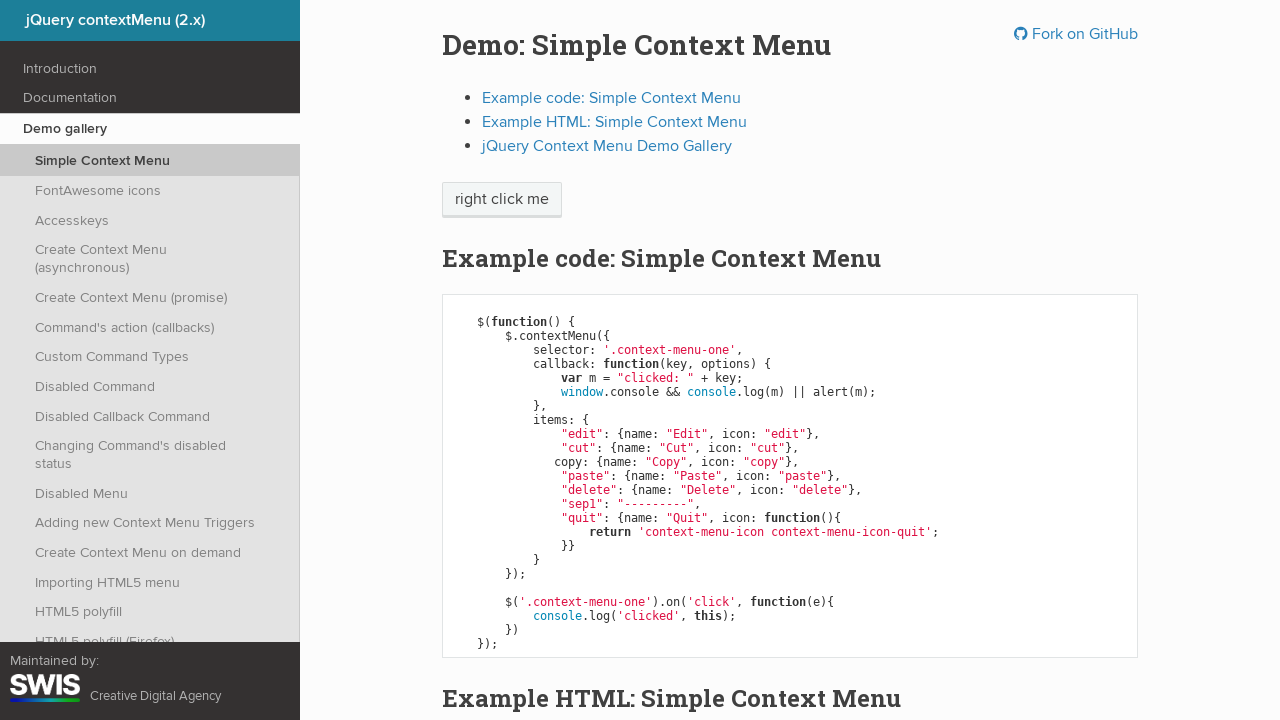

Right-clicked on 'right click me' element to open context menu at (502, 200) on //span[text()='right click me']
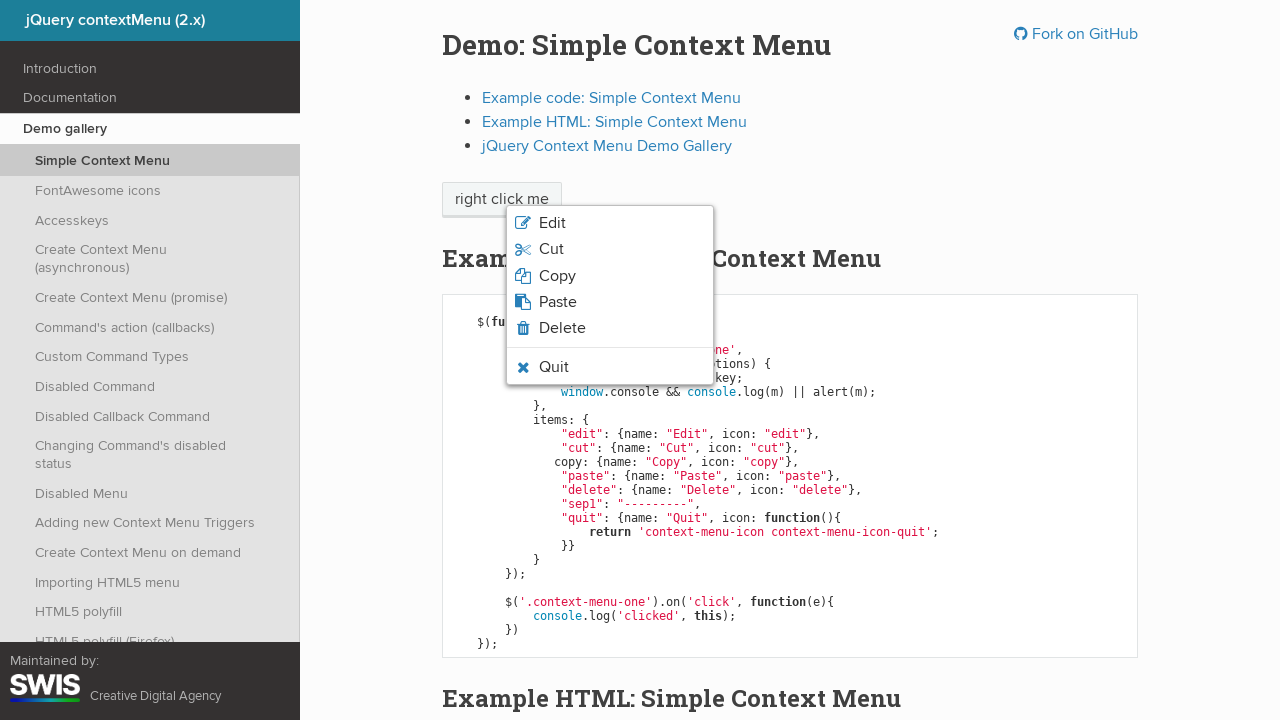

Located Quit menu item in context menu
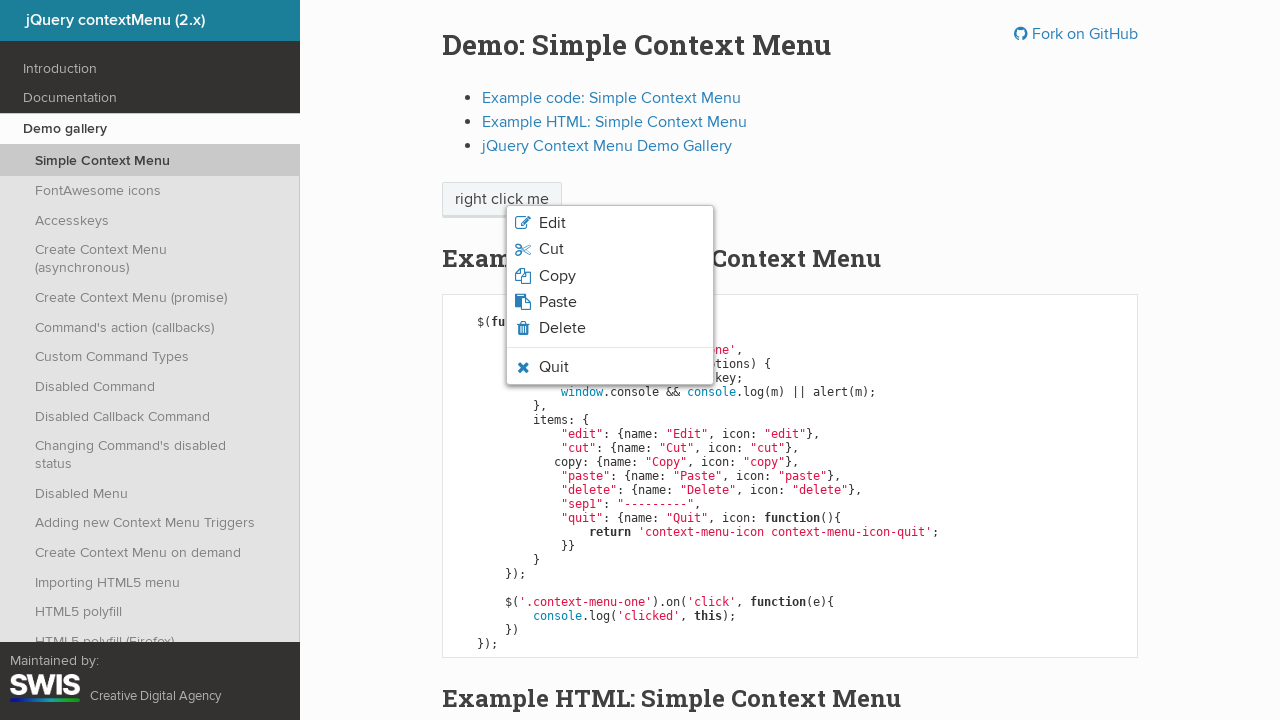

Hovered over Quit menu item at (610, 367) on xpath=//li[contains(@class,'context-menu-icon-quit')]
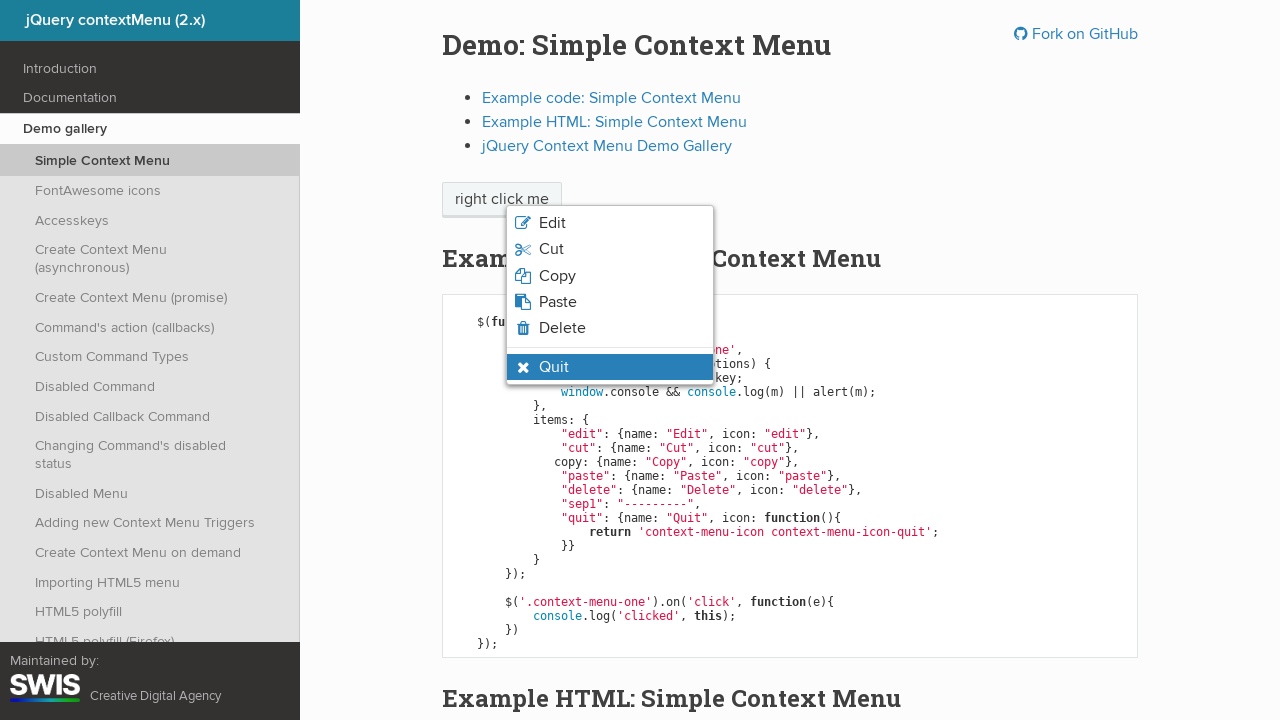

Clicked on Quit menu item at (610, 367) on xpath=//li[contains(@class,'context-menu-icon-quit')]
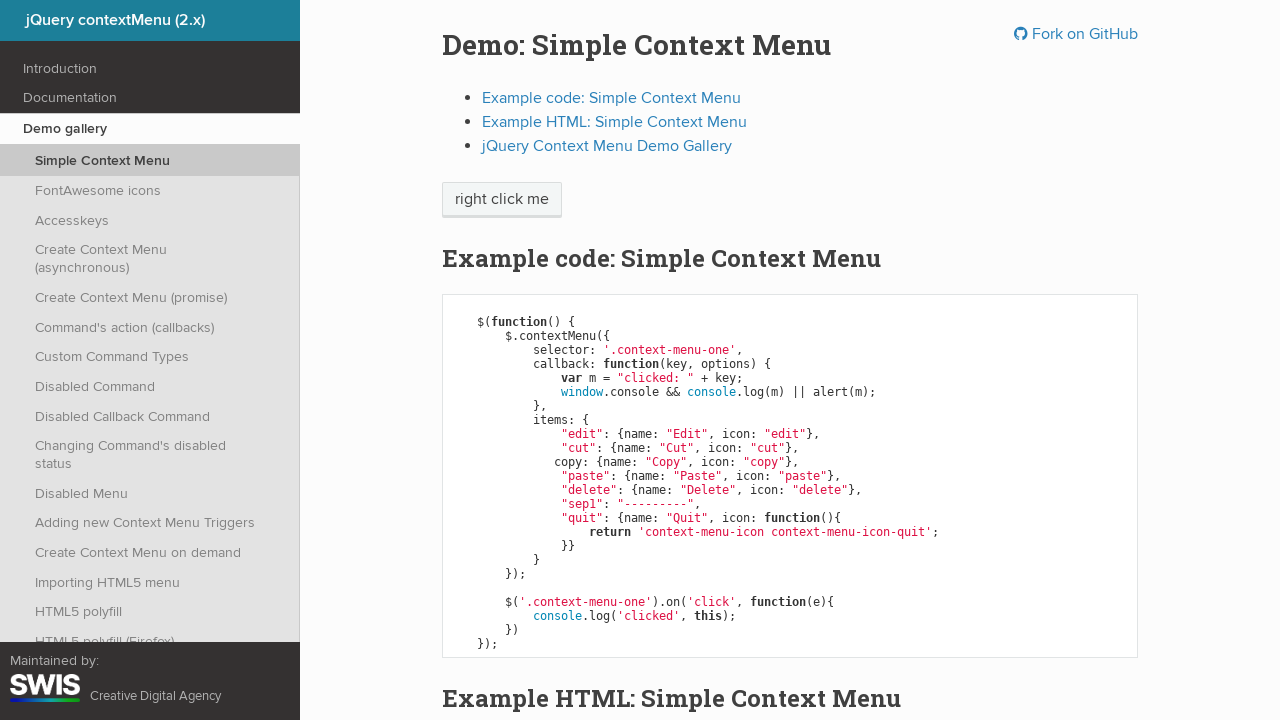

Set up dialog handler to accept alert
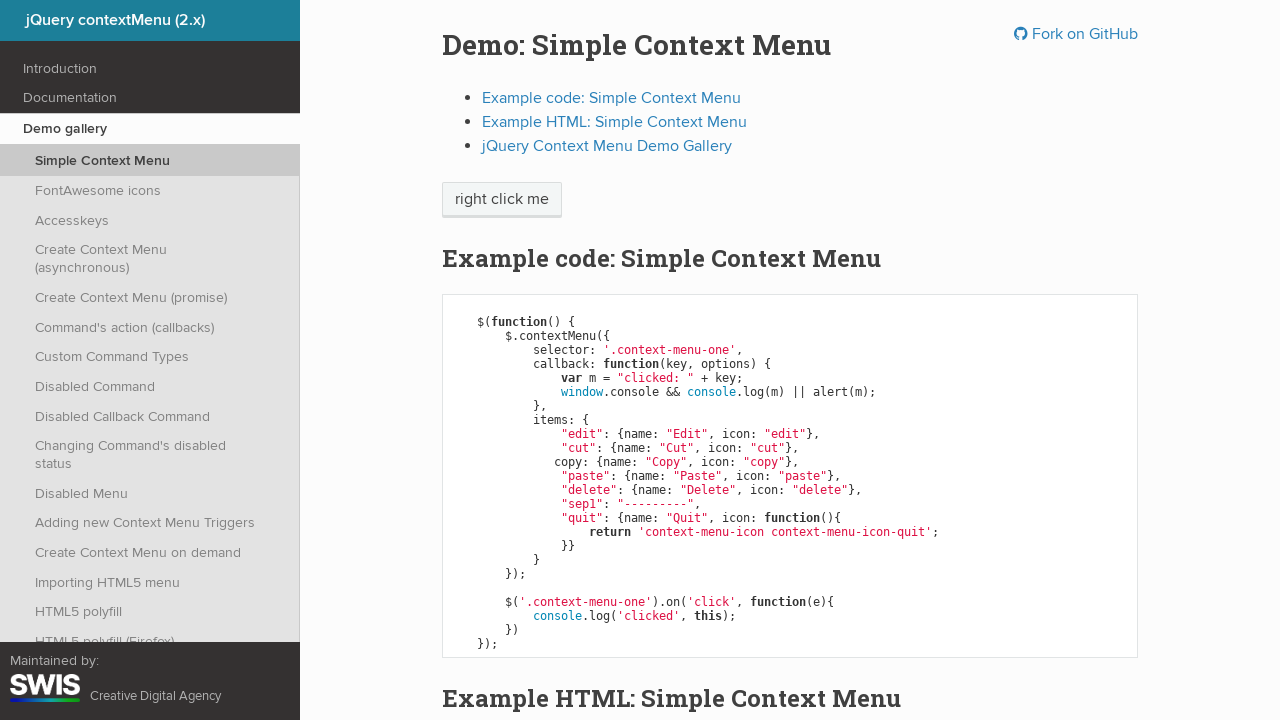

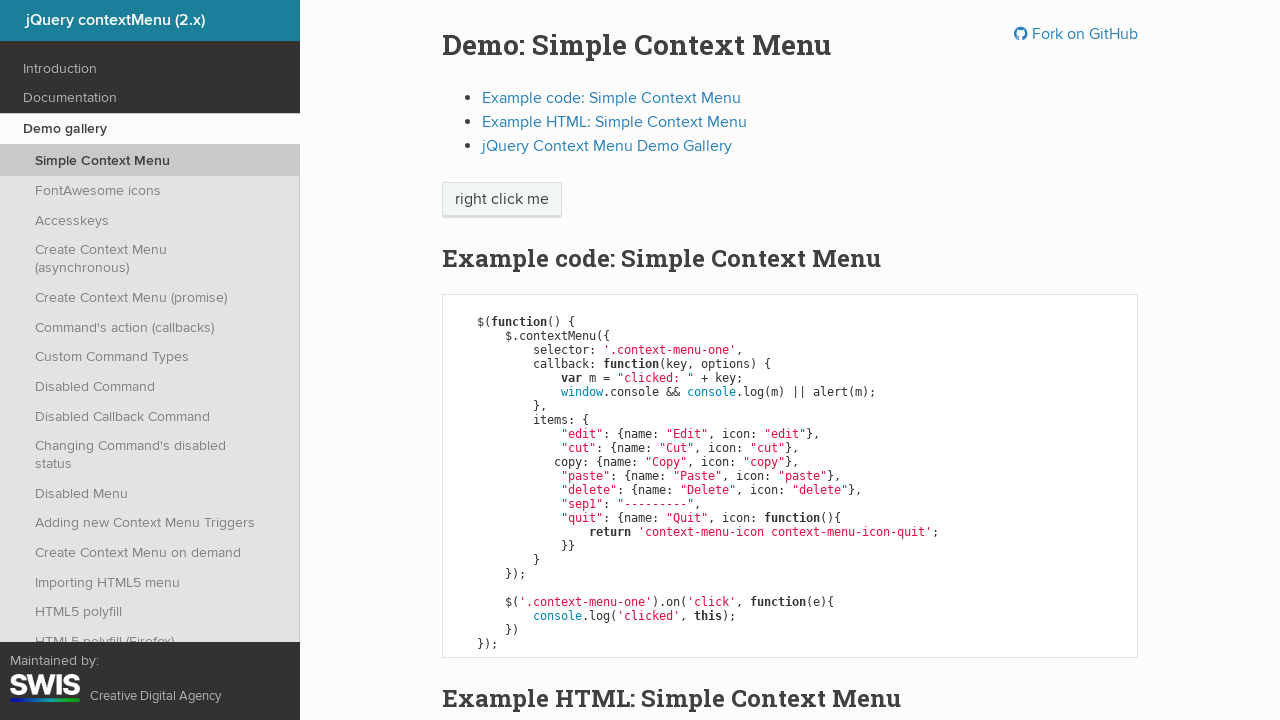